Navigates to the automation practice page and verifies that footer links are present in the page structure

Starting URL: https://rahulshettyacademy.com/AutomationPractice/

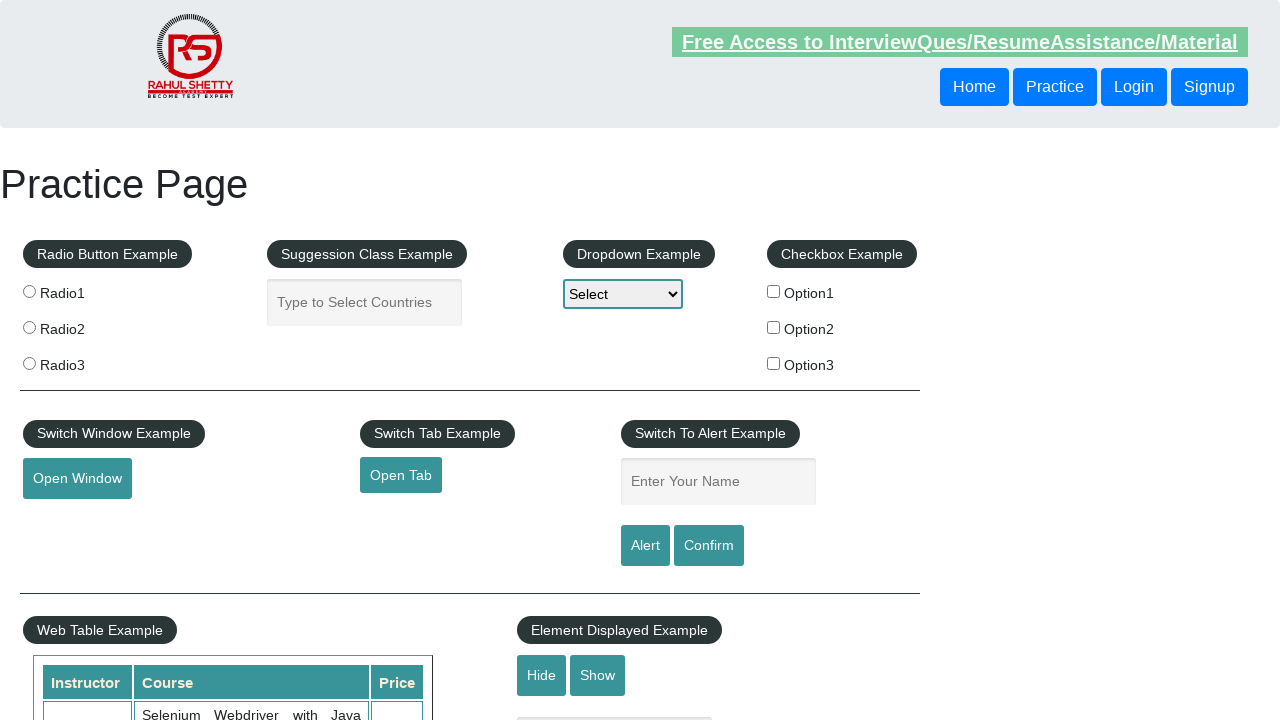

Footer section loaded and ready
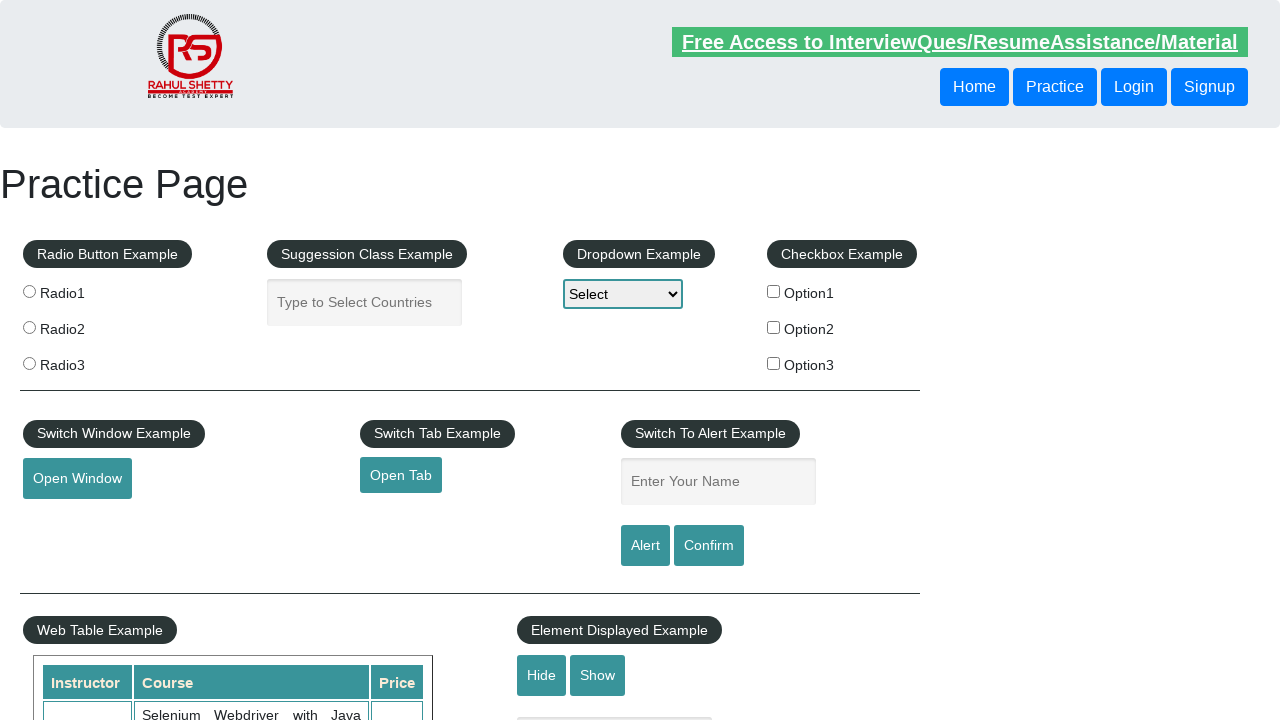

Located all footer links in the page structure
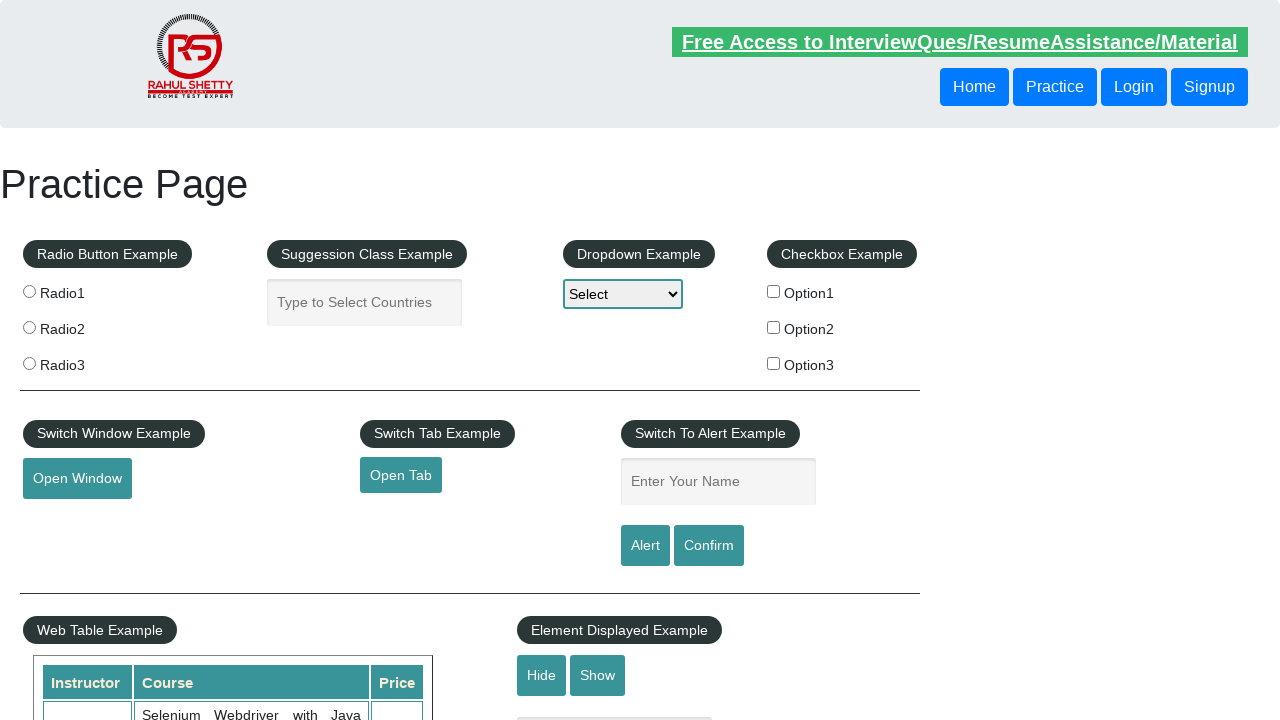

Found 20 footer links
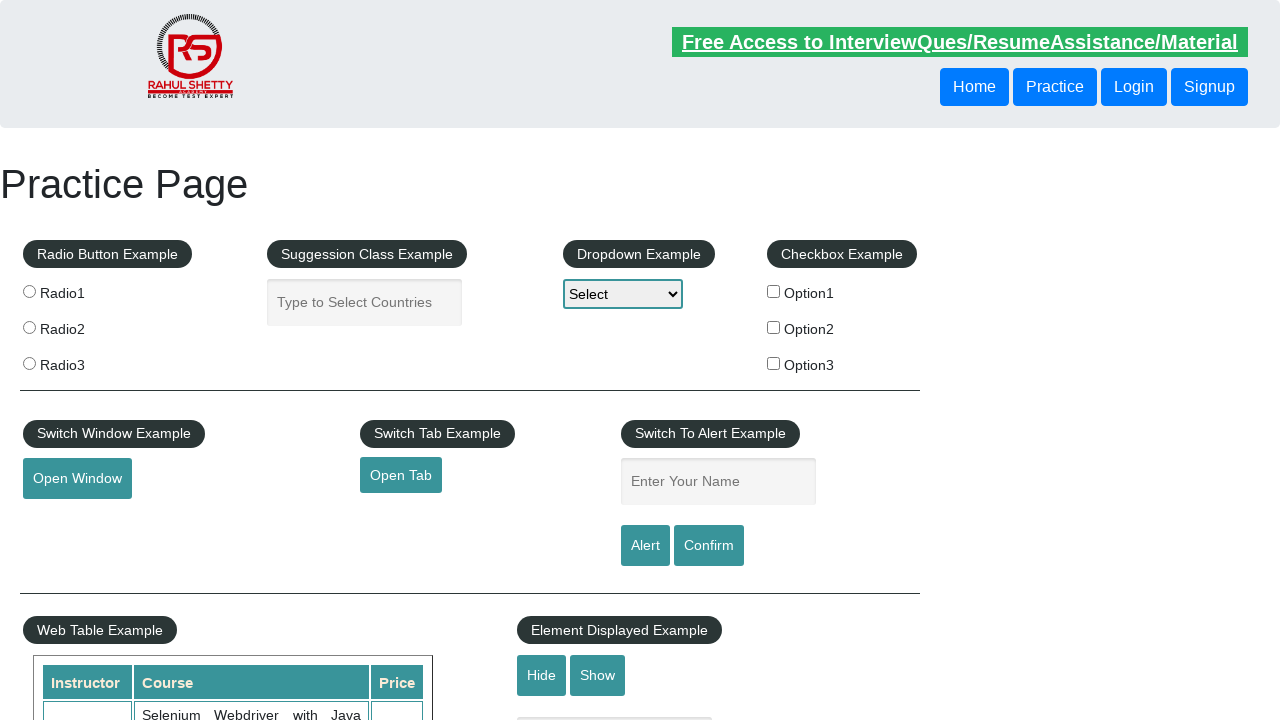

Assertion passed: footer links are present in the page structure
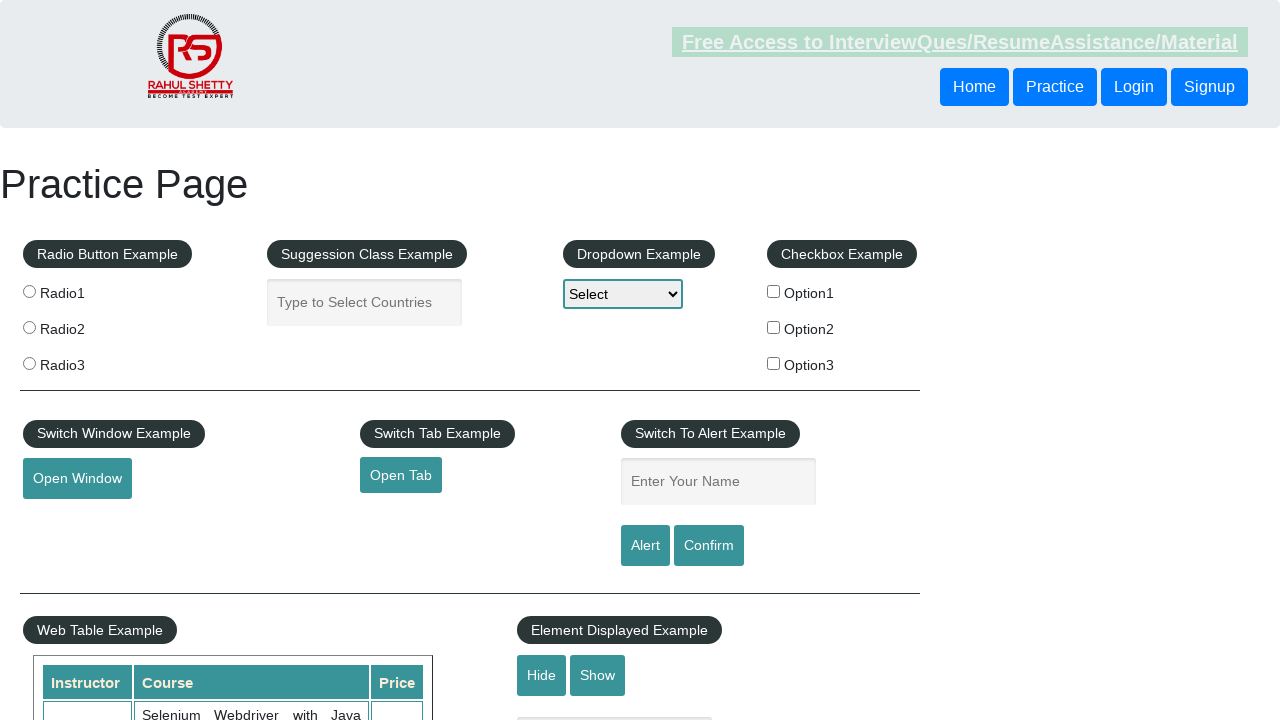

Retrieved href attribute from first footer link
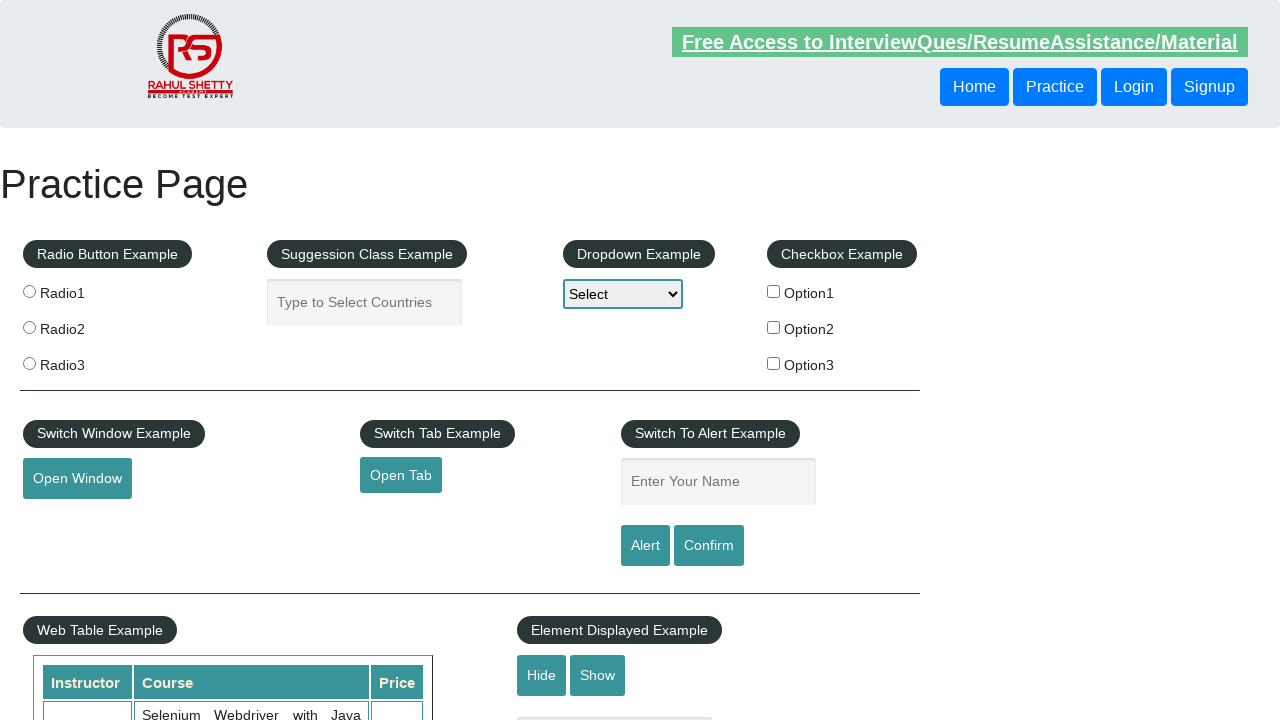

Assertion passed: first footer link has valid href attribute
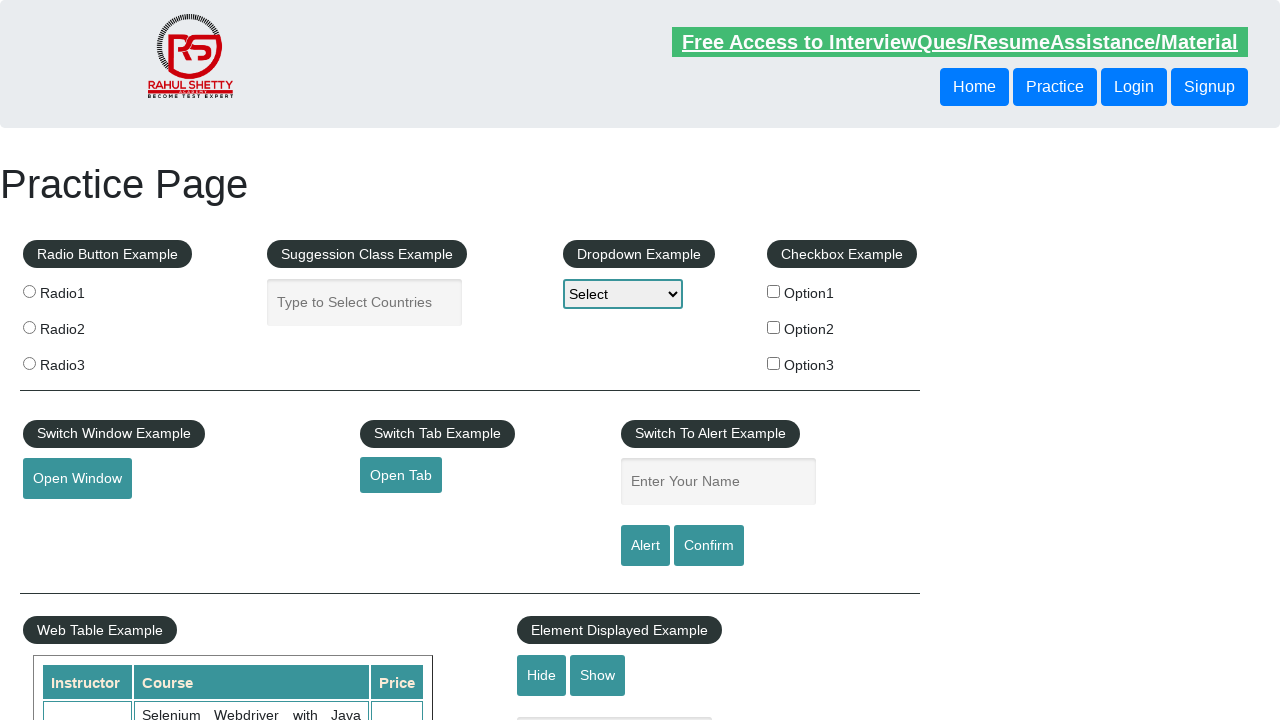

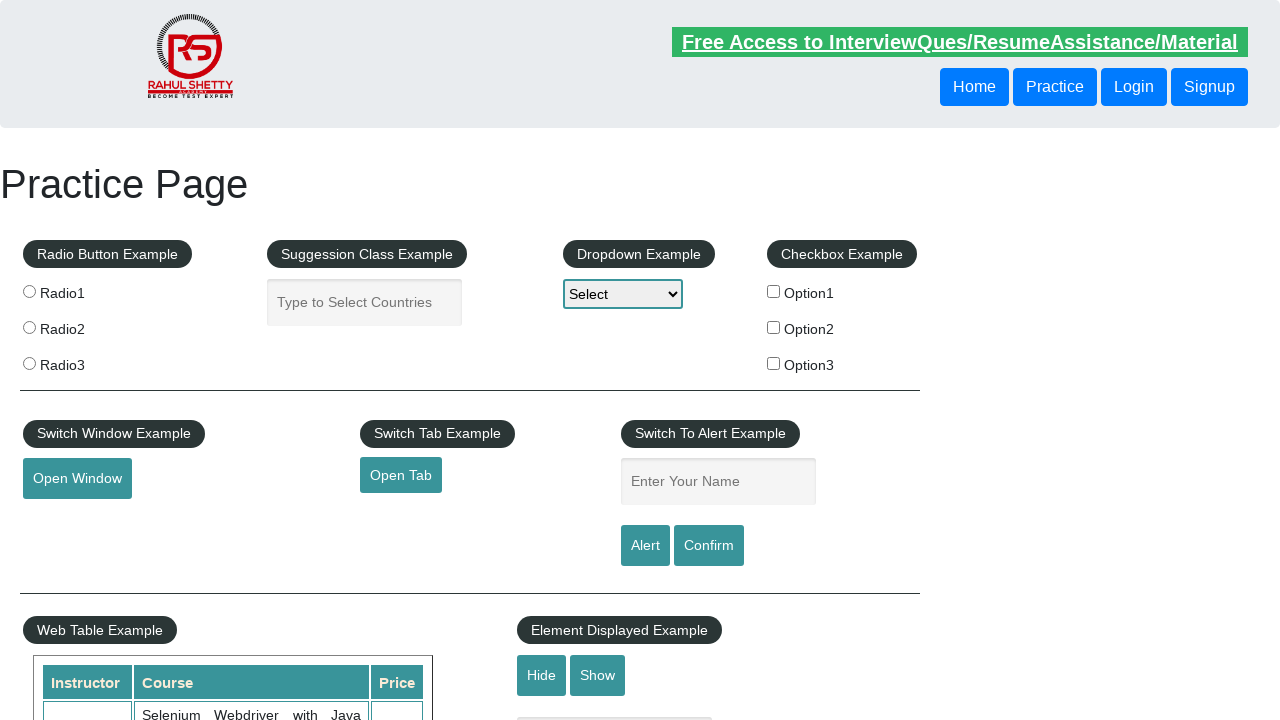